Tests dynamic loading functionality by clicking a button and verifying that "Hello World!" text appears after loading

Starting URL: https://automationfc.github.io/dynamic-loading/

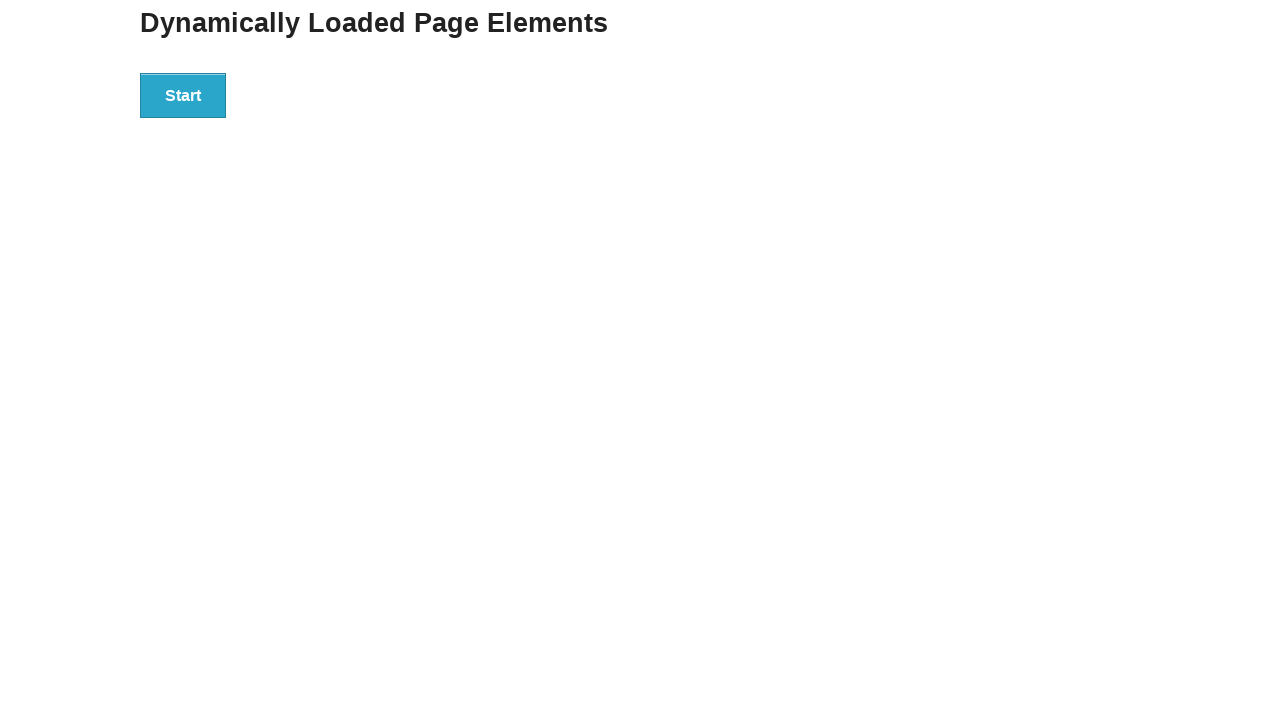

Clicked start button to trigger dynamic loading at (183, 95) on xpath=//div[@id='start']//button
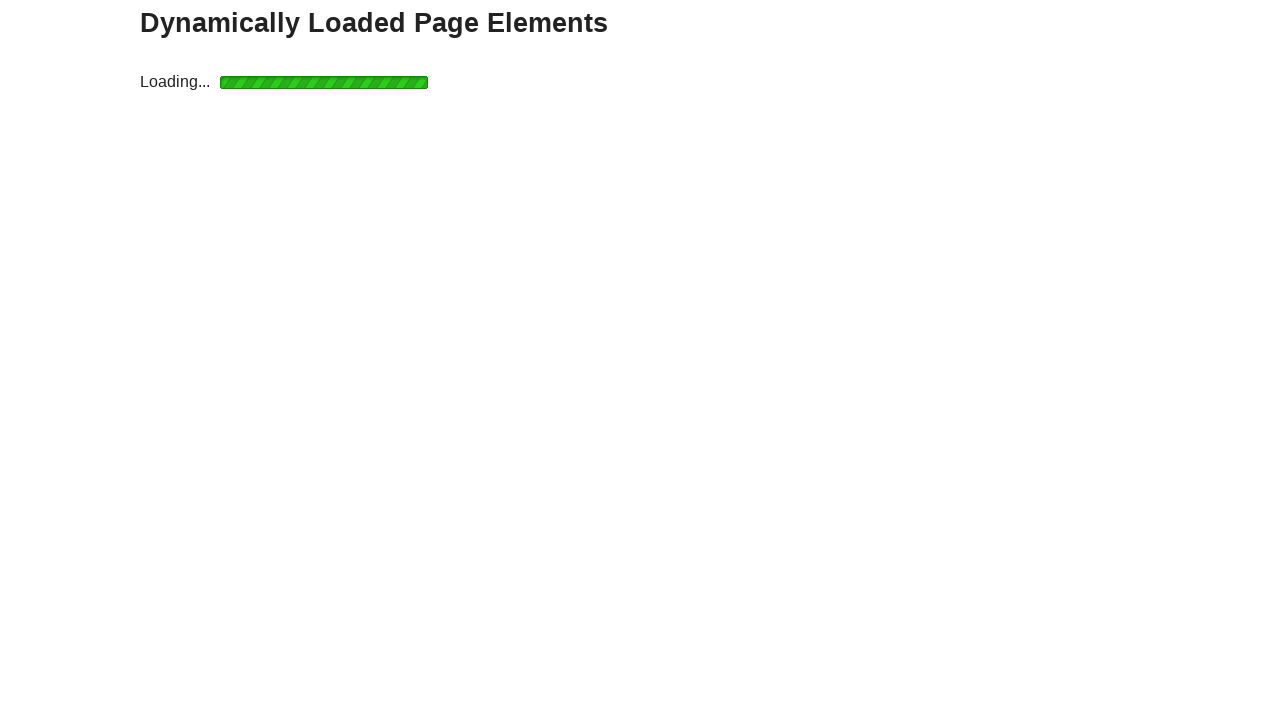

Loading completed and 'Hello World!' element appeared
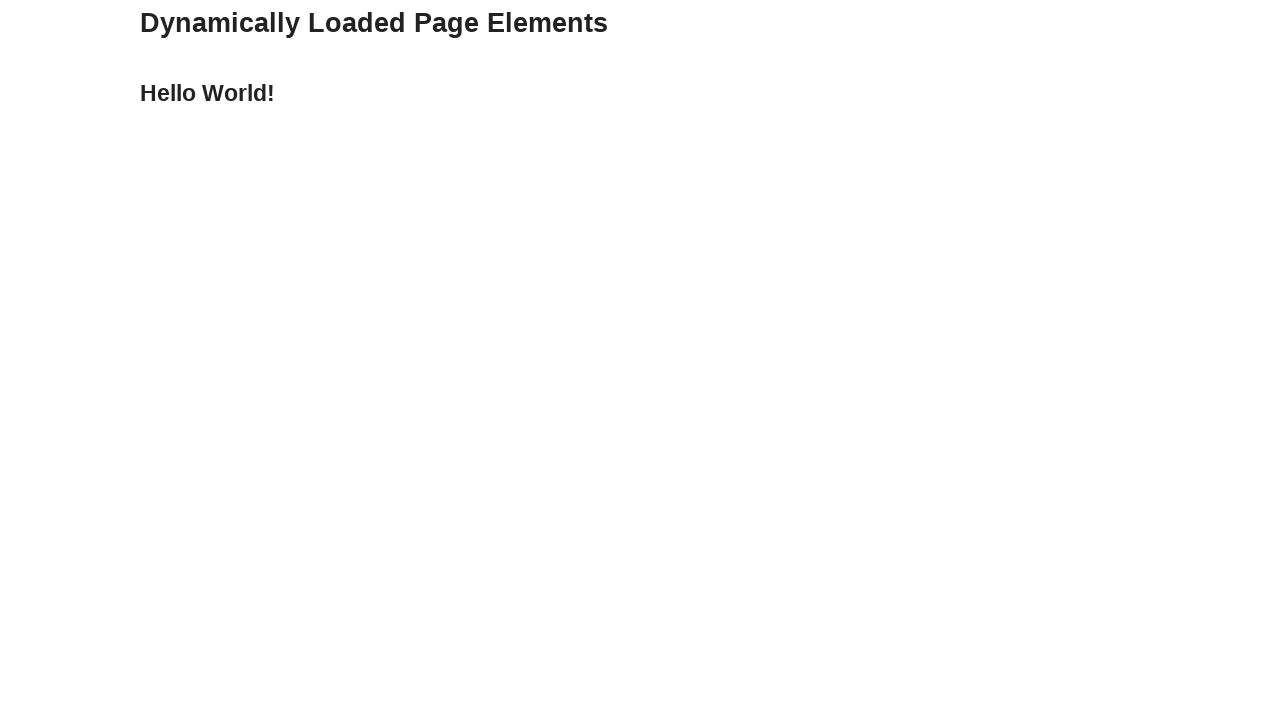

Verified 'Hello World!' text is displayed after dynamic loading
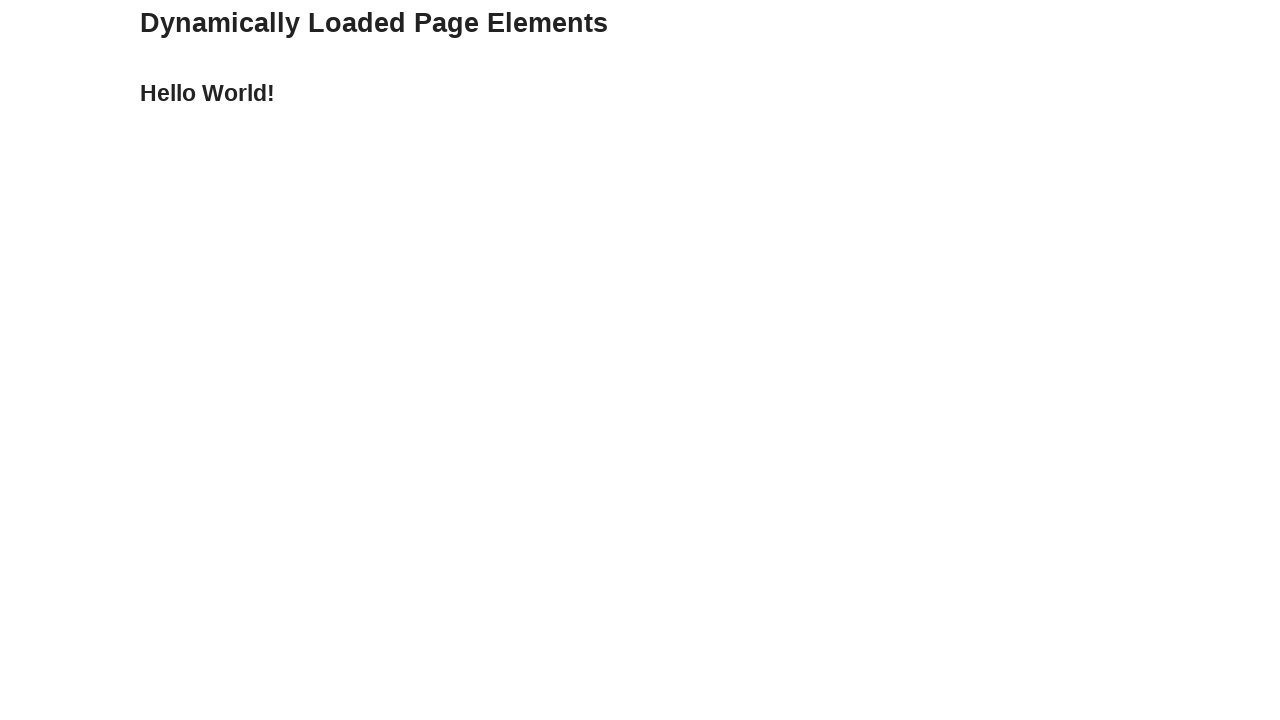

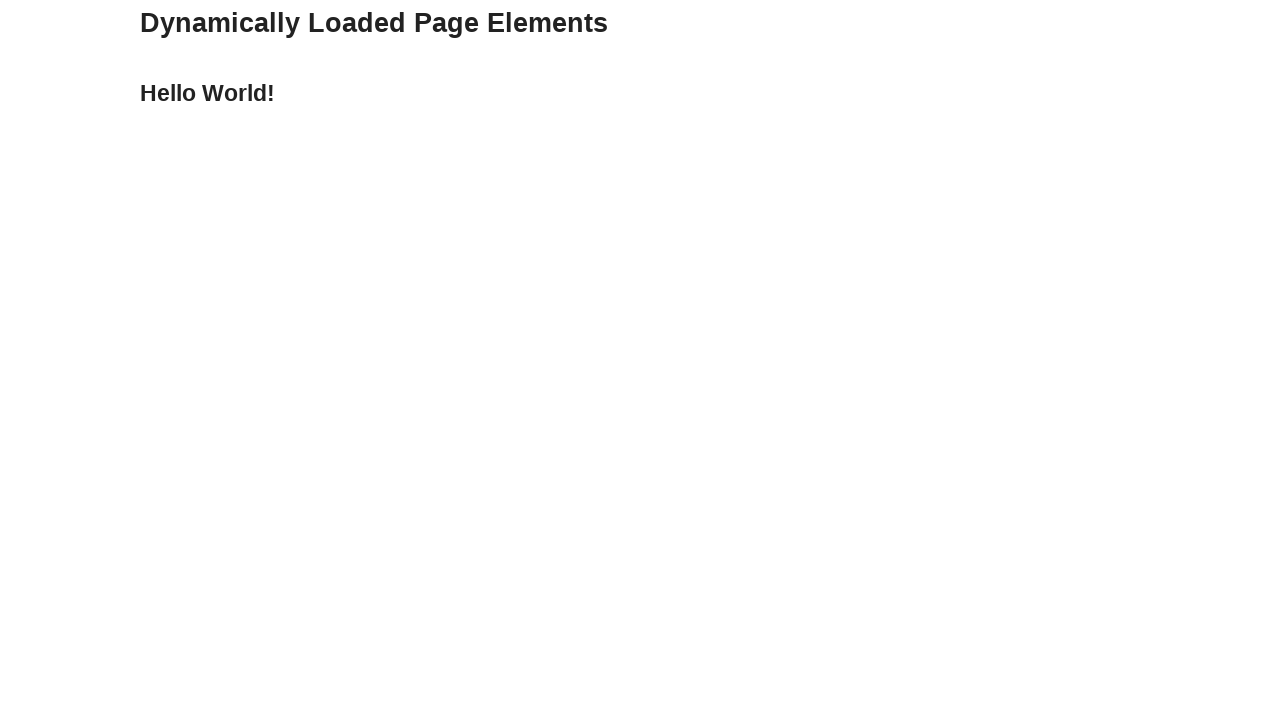